Tests that the form rejects empty name field by submitting with empty name and verifying error alert

Starting URL: https://davi-vert.vercel.app/index.html

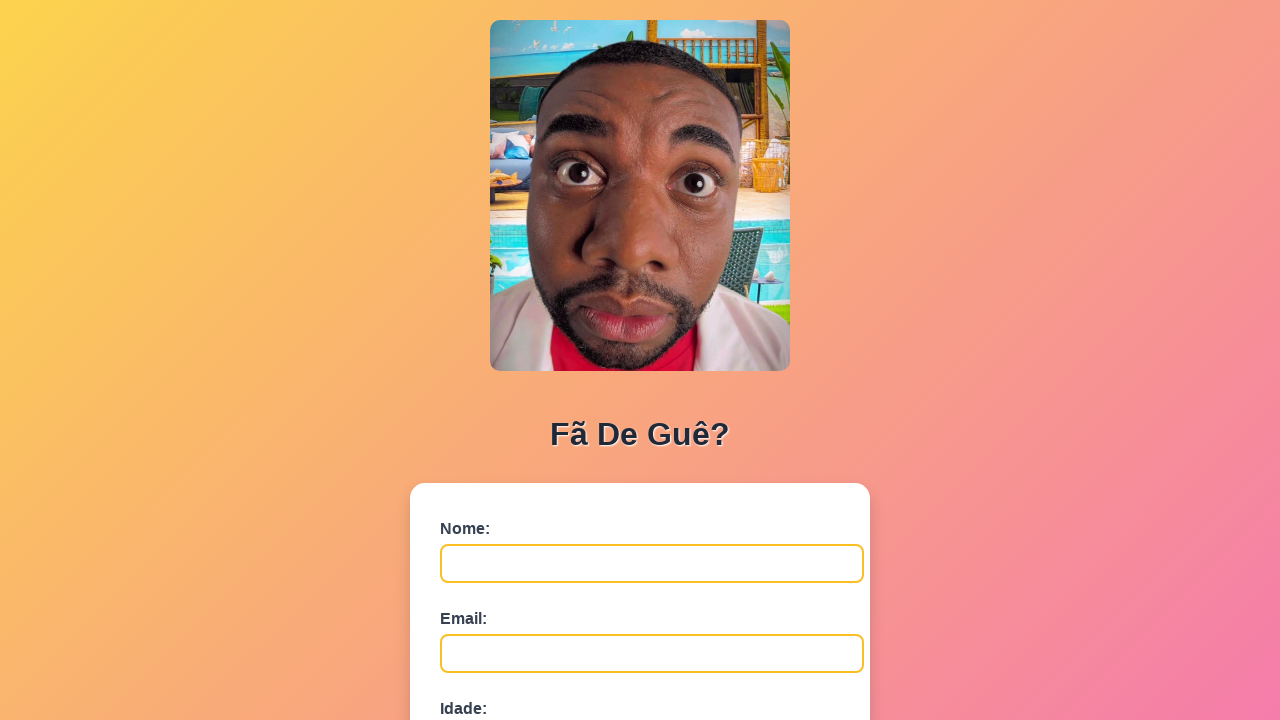

Cleared localStorage
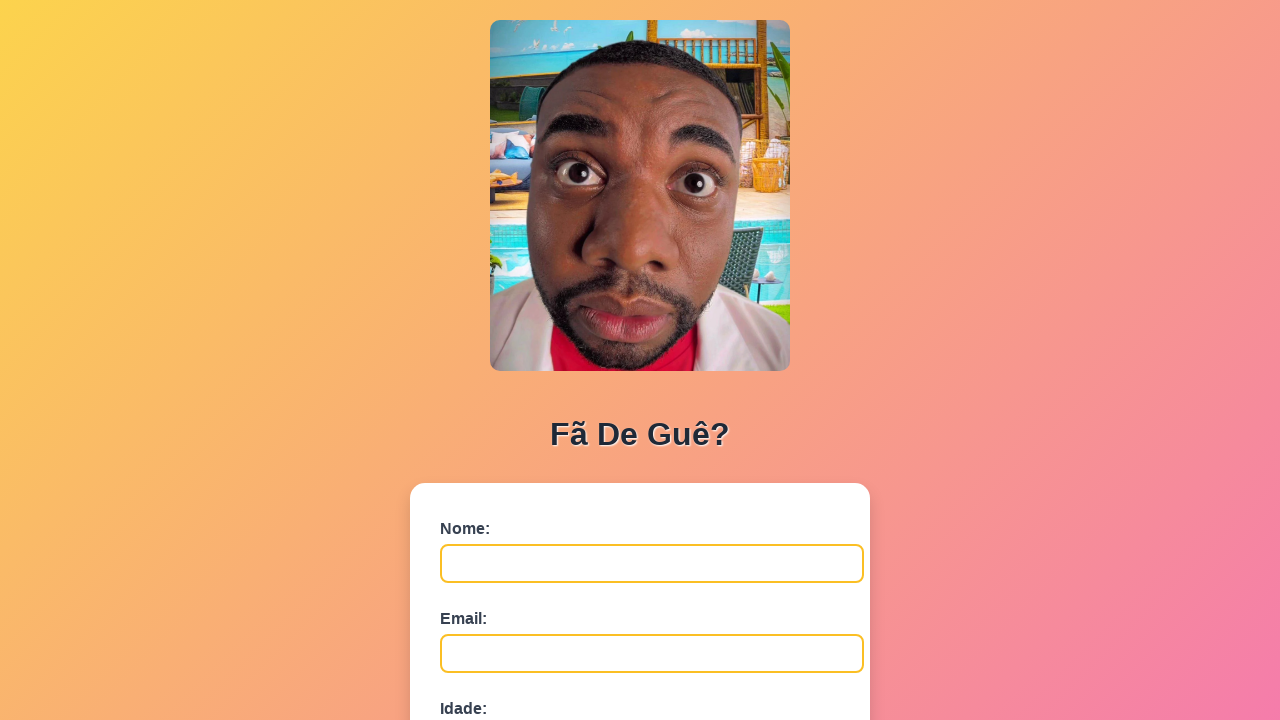

Filled name field with empty string on #nome
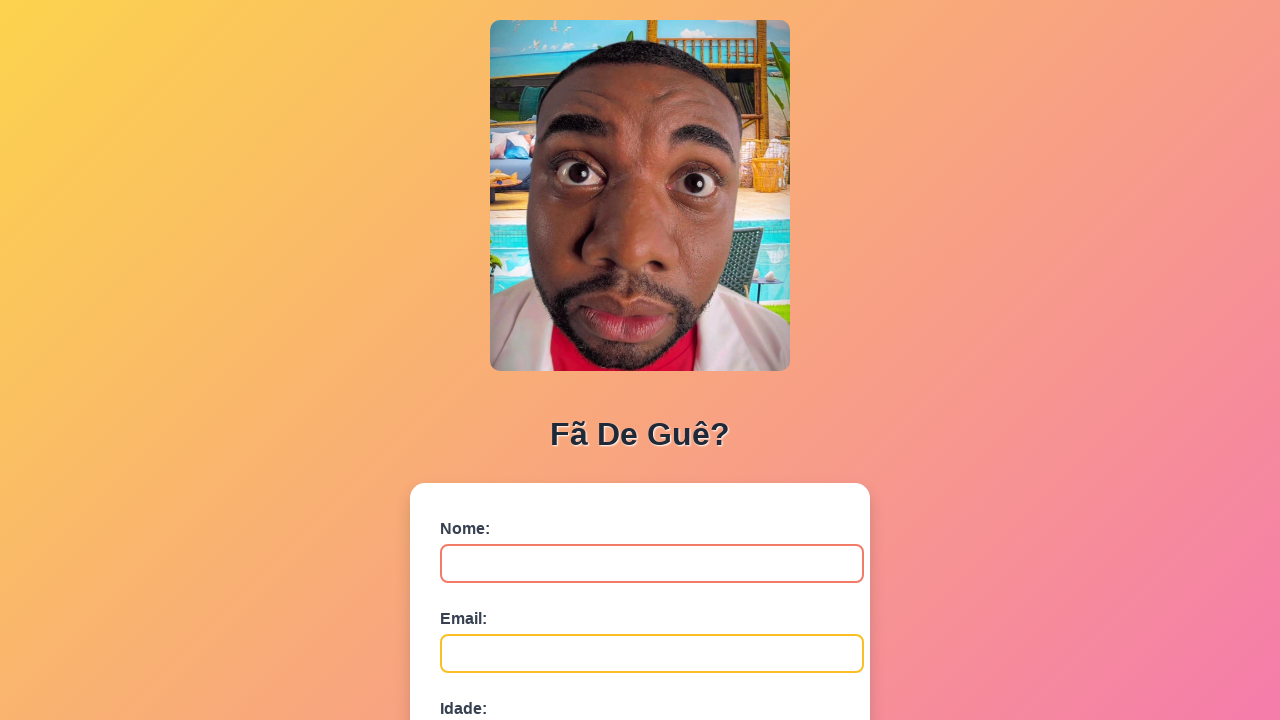

Filled email field with 'joana.souza@email.com' on #email
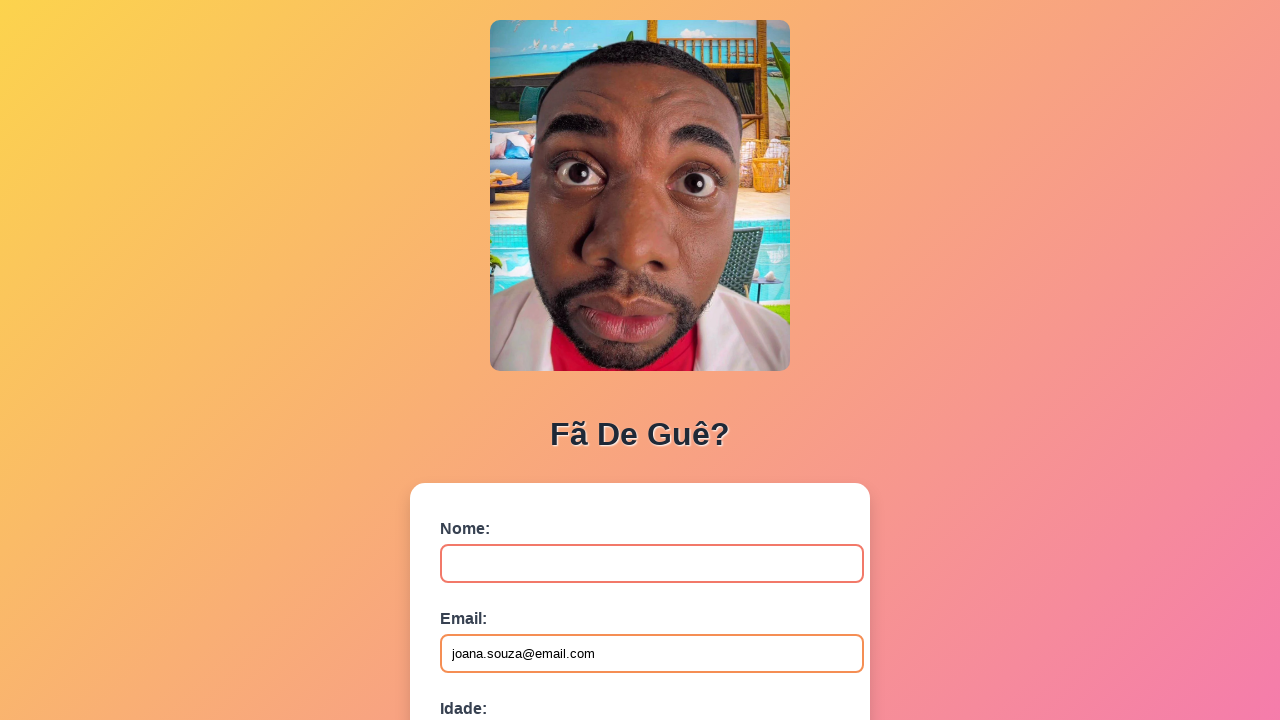

Filled age field with '28' on #idade
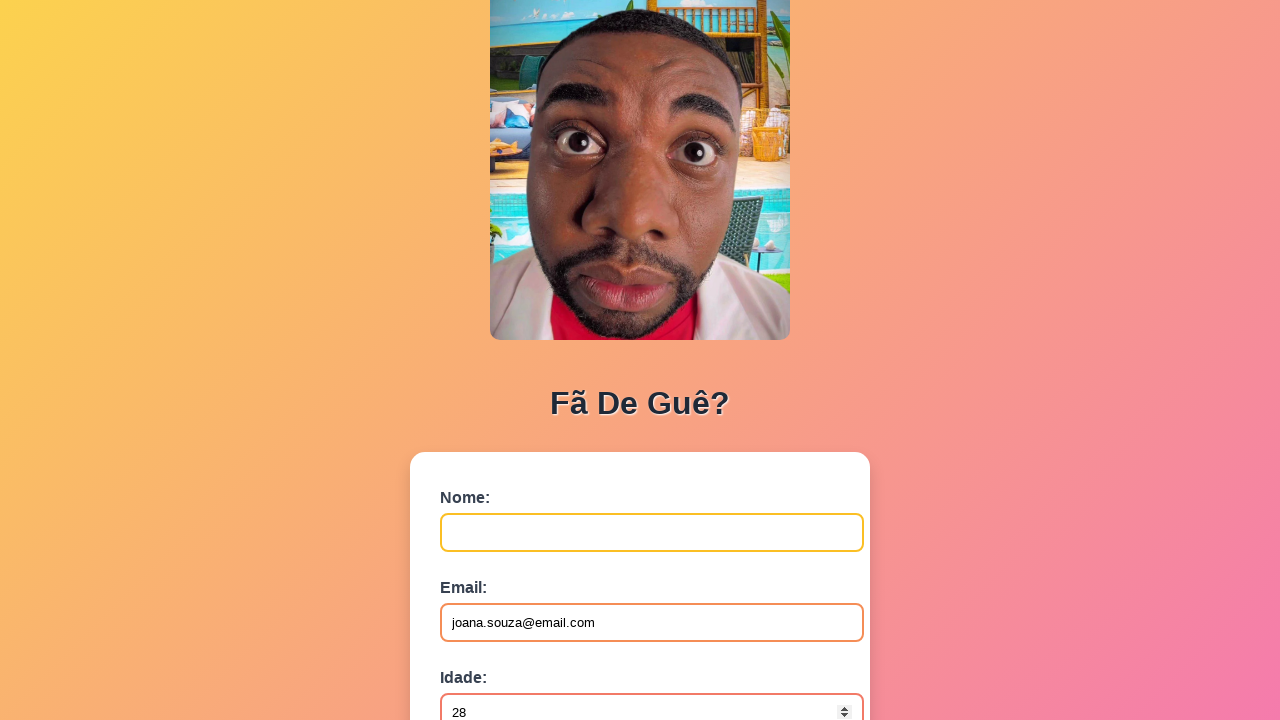

Clicked submit button to submit form with empty name at (490, 569) on button[type='submit']
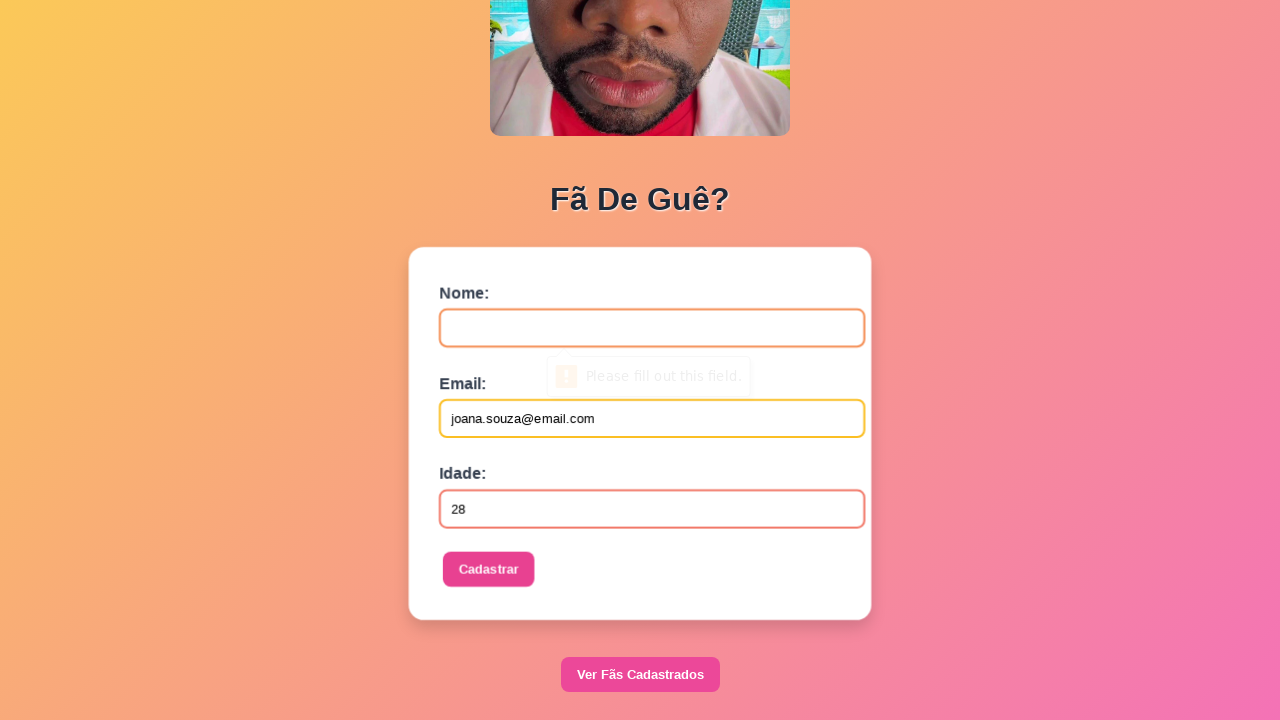

Waited for alert dialog to appear
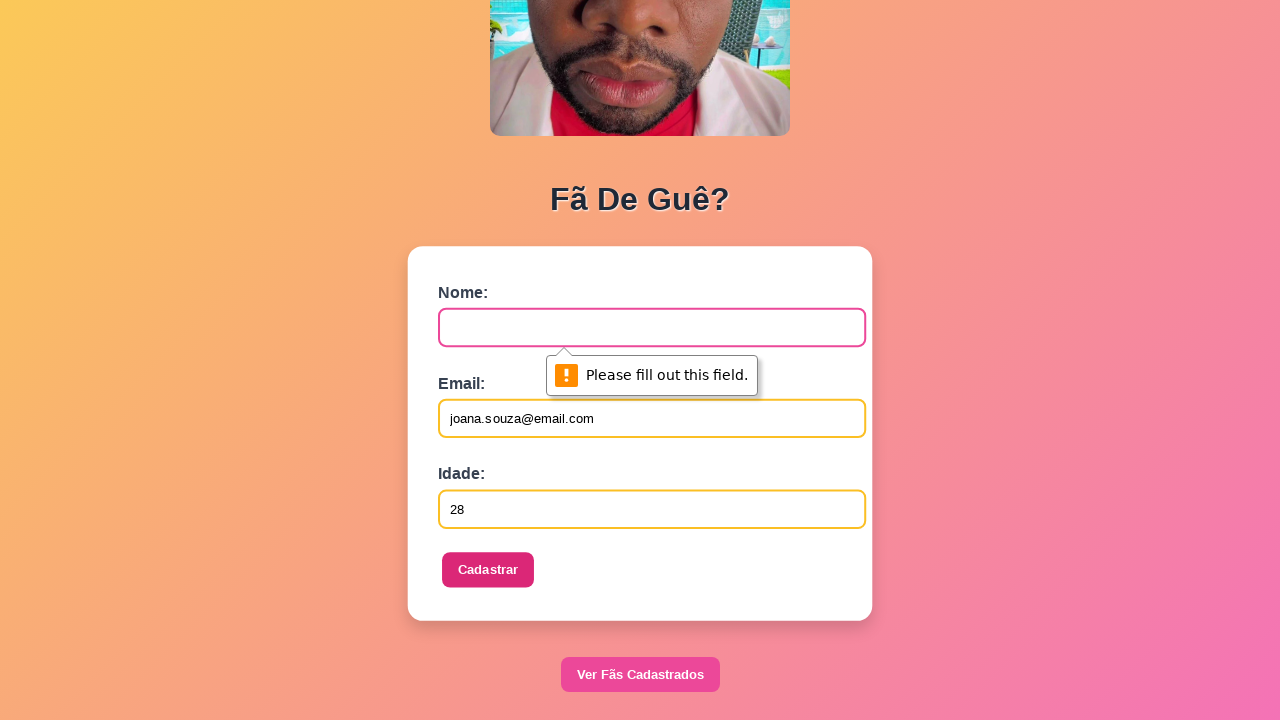

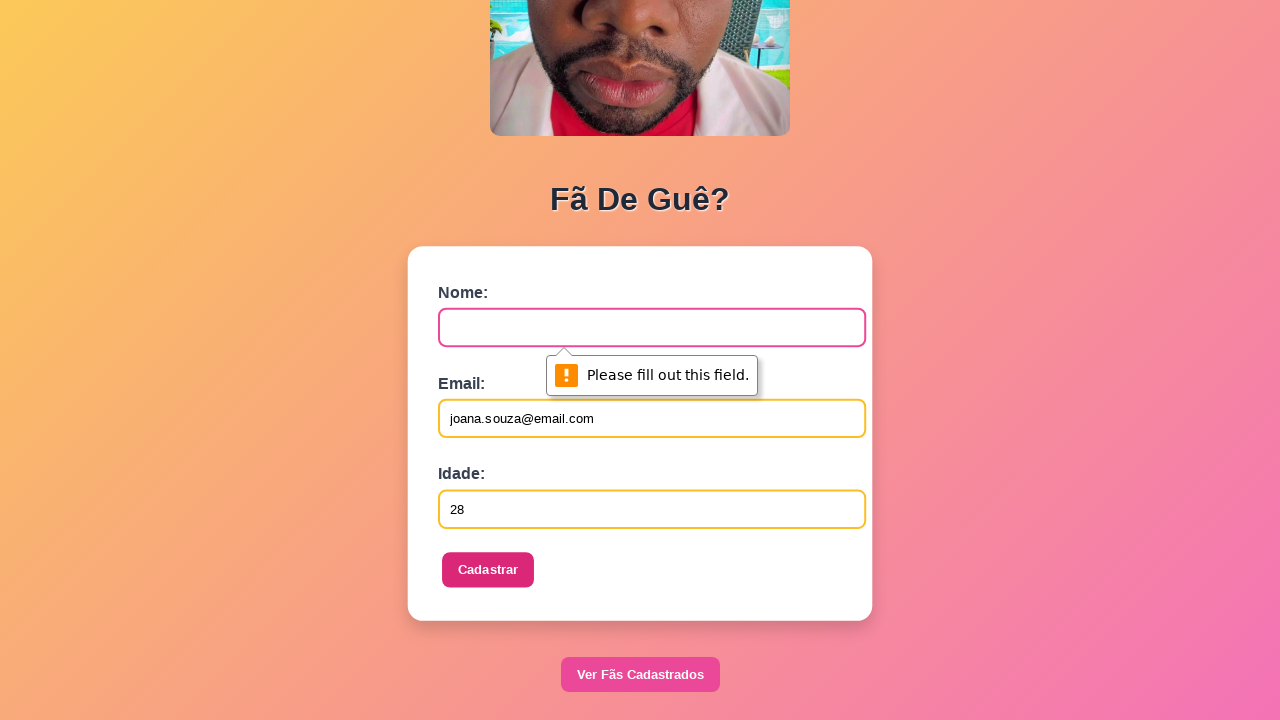